Tests un-marking items as complete by checking and then unchecking a todo item

Starting URL: https://demo.playwright.dev/todomvc

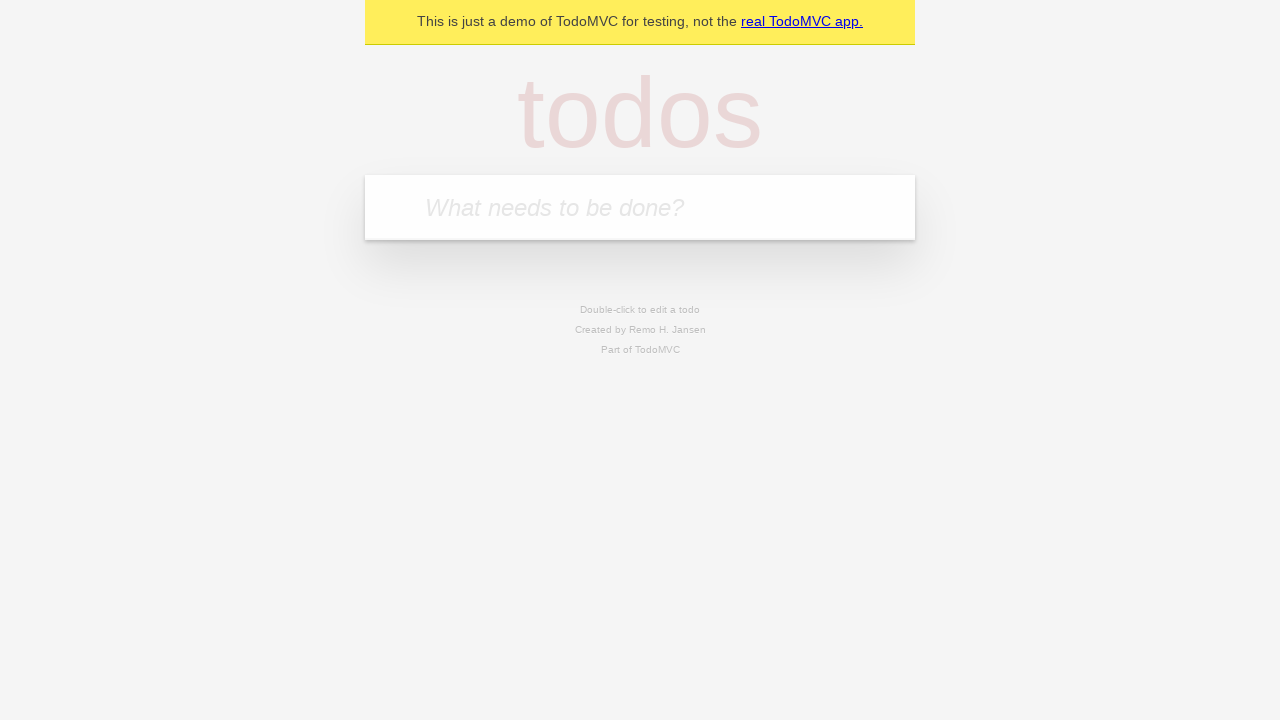

Filled todo input with 'buy some cheese' on internal:attr=[placeholder="What needs to be done?"i]
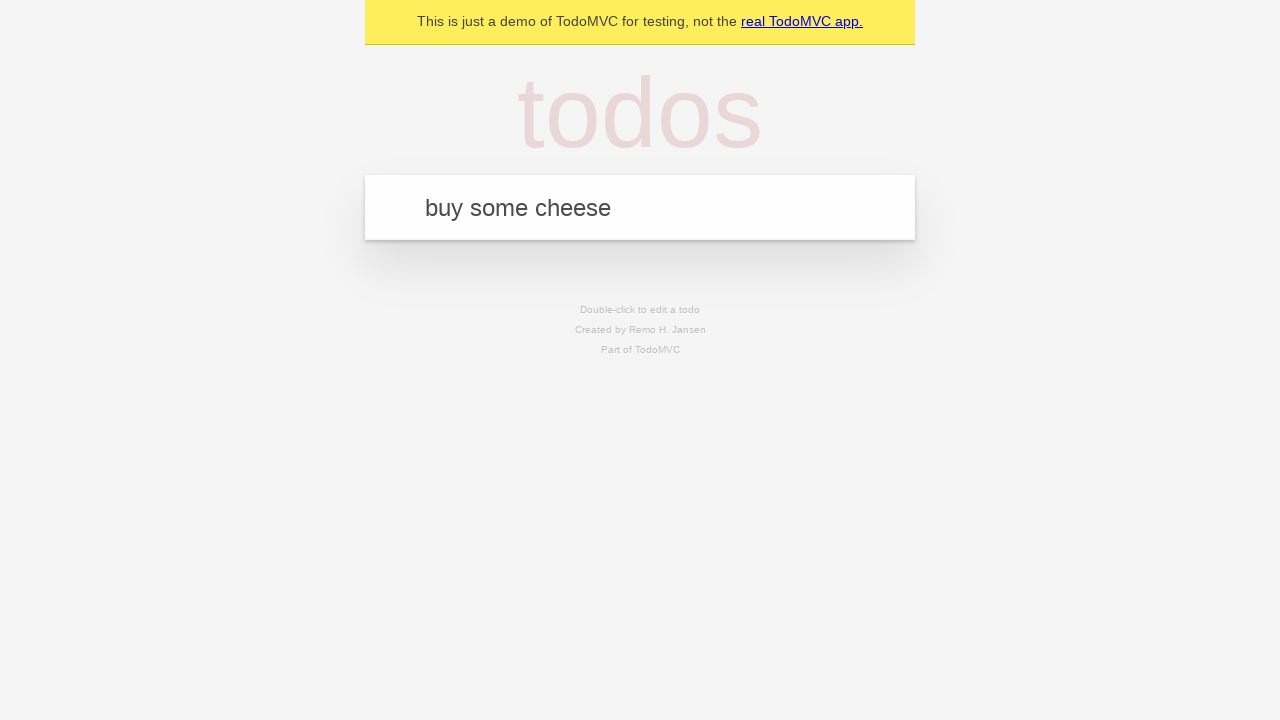

Pressed Enter to create first todo item on internal:attr=[placeholder="What needs to be done?"i]
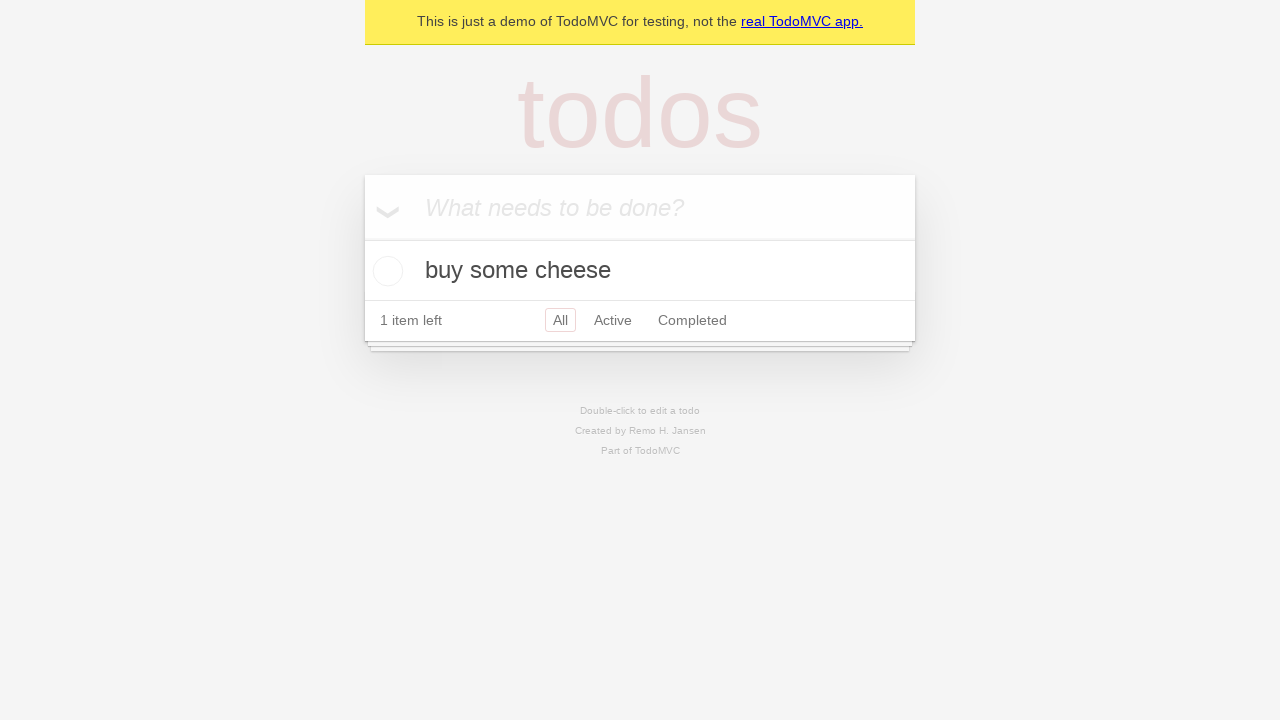

Filled todo input with 'feed the cat' on internal:attr=[placeholder="What needs to be done?"i]
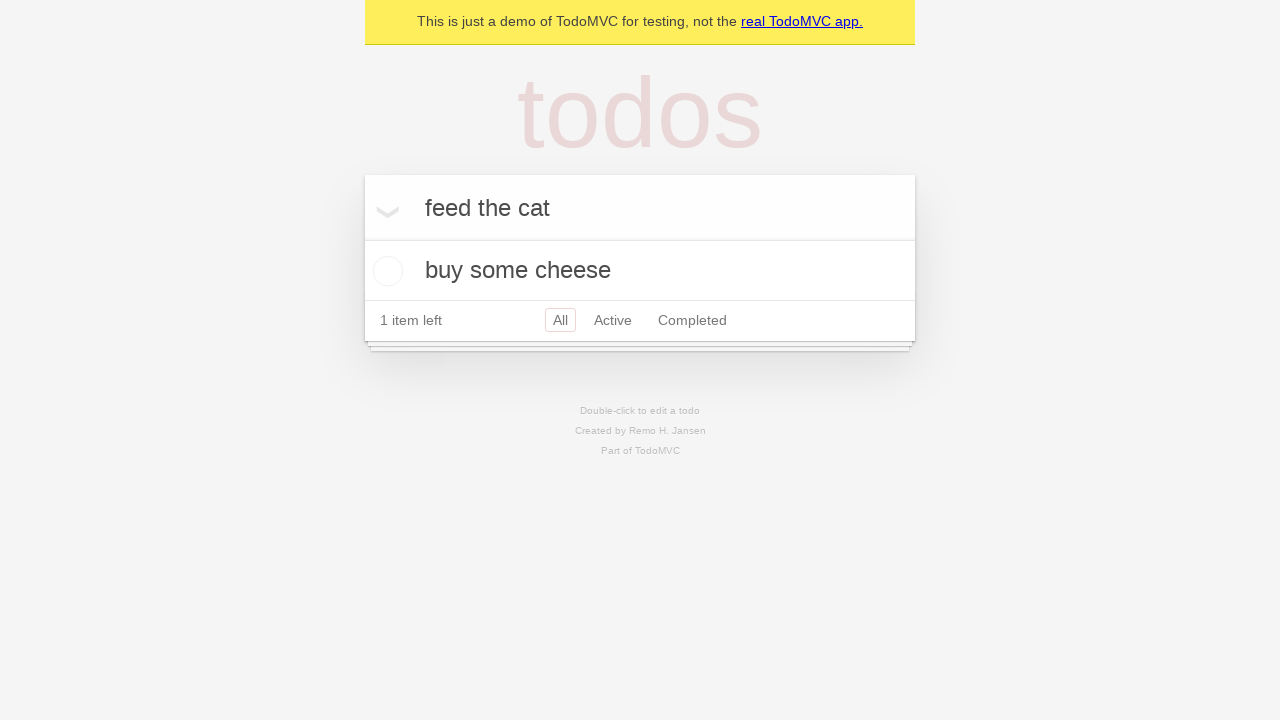

Pressed Enter to create second todo item on internal:attr=[placeholder="What needs to be done?"i]
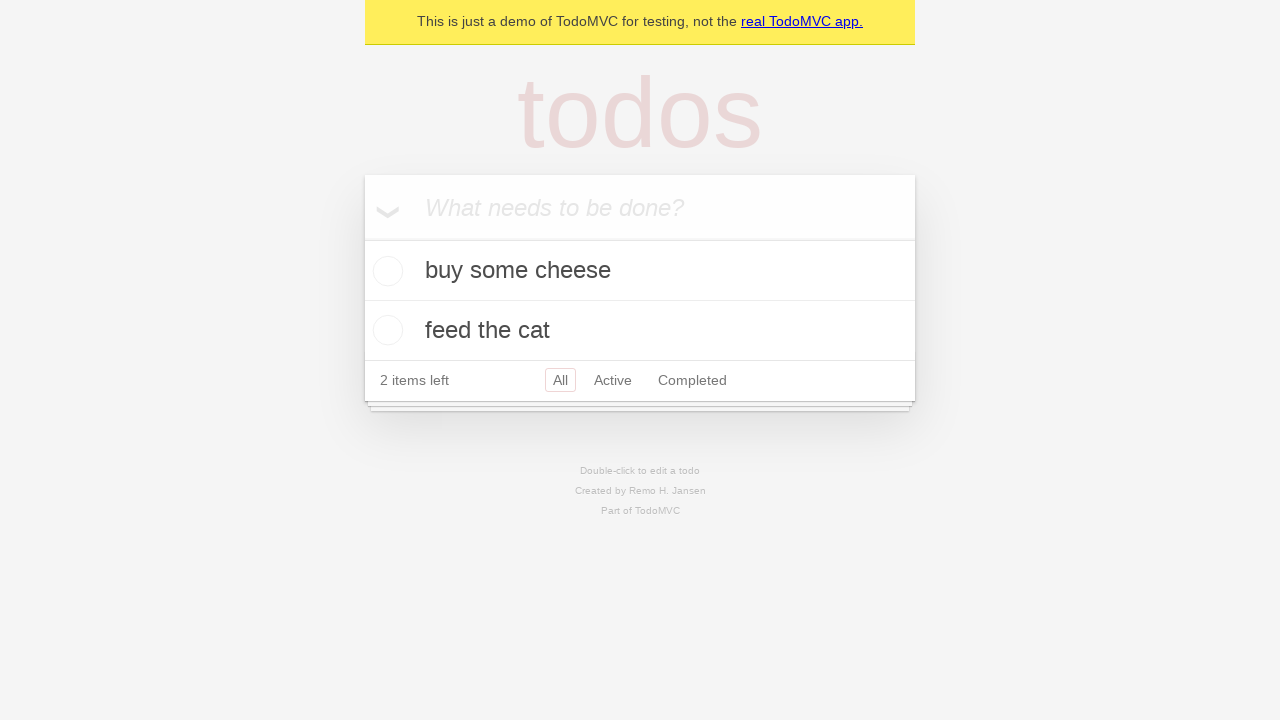

Waited for both todo items to be created
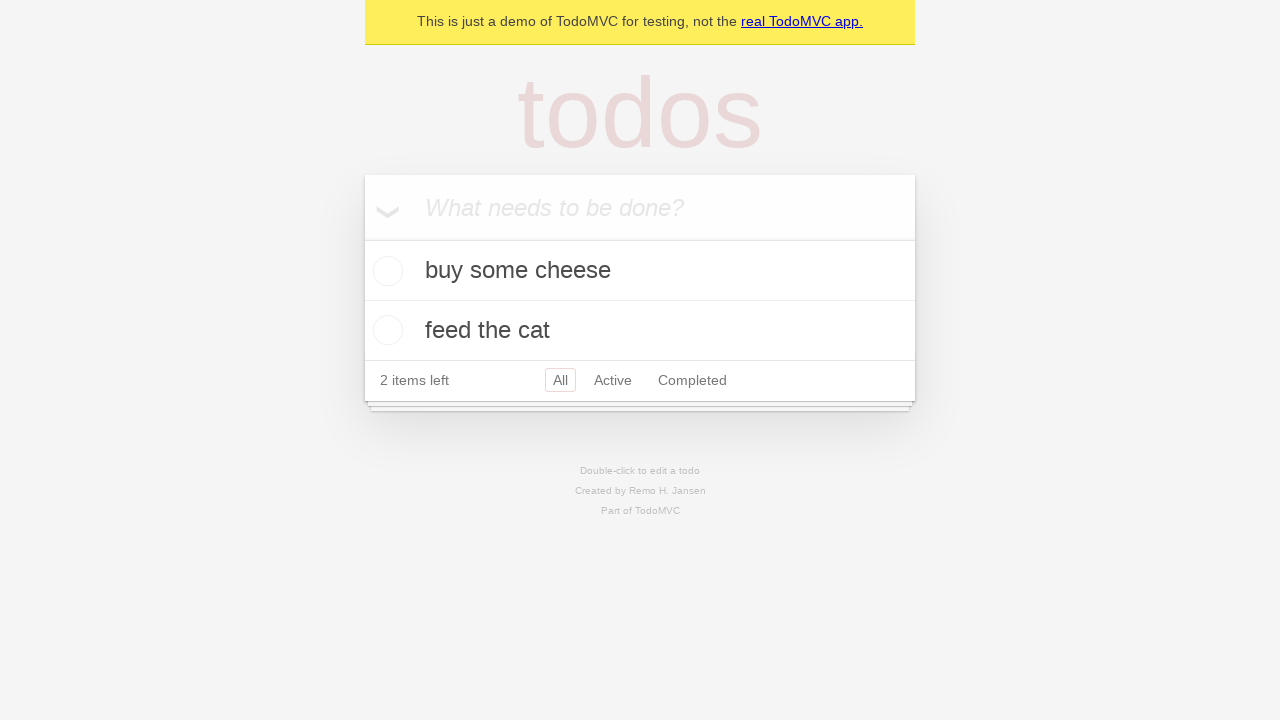

Checked the first todo item as complete at (385, 271) on internal:testid=[data-testid="todo-item"s] >> nth=0 >> internal:role=checkbox
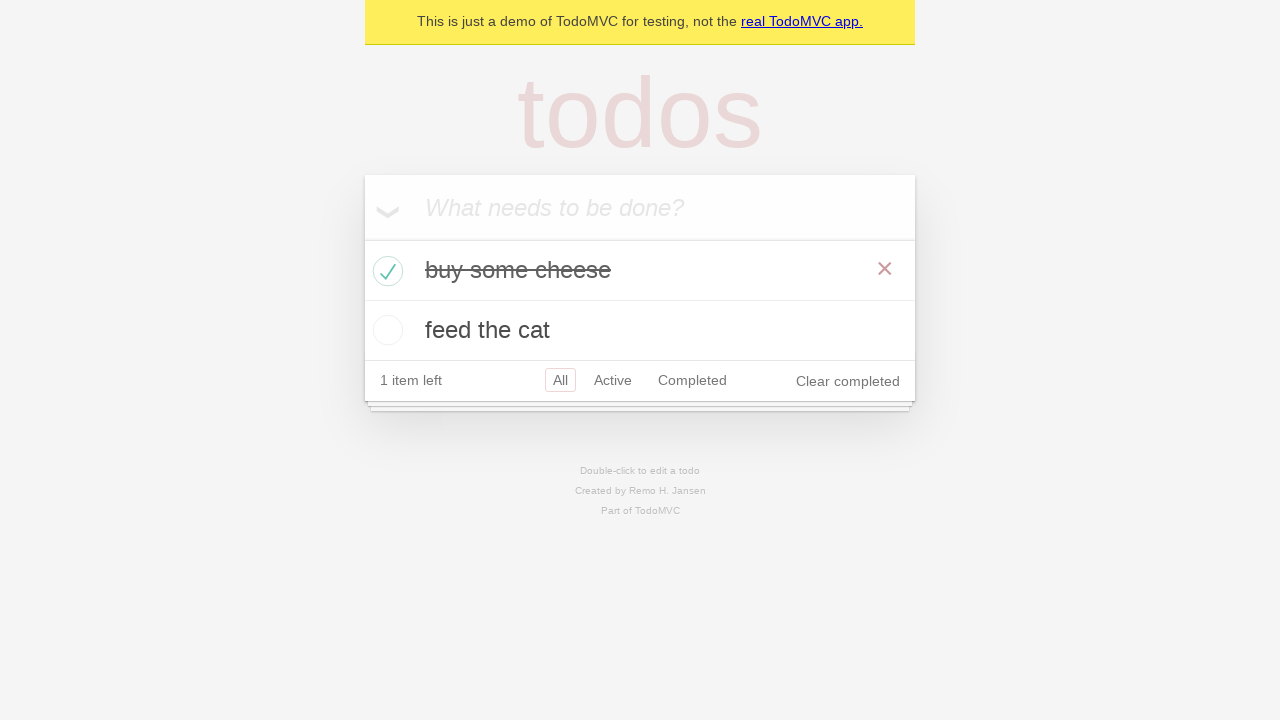

Unchecked the first todo item to mark as incomplete at (385, 271) on internal:testid=[data-testid="todo-item"s] >> nth=0 >> internal:role=checkbox
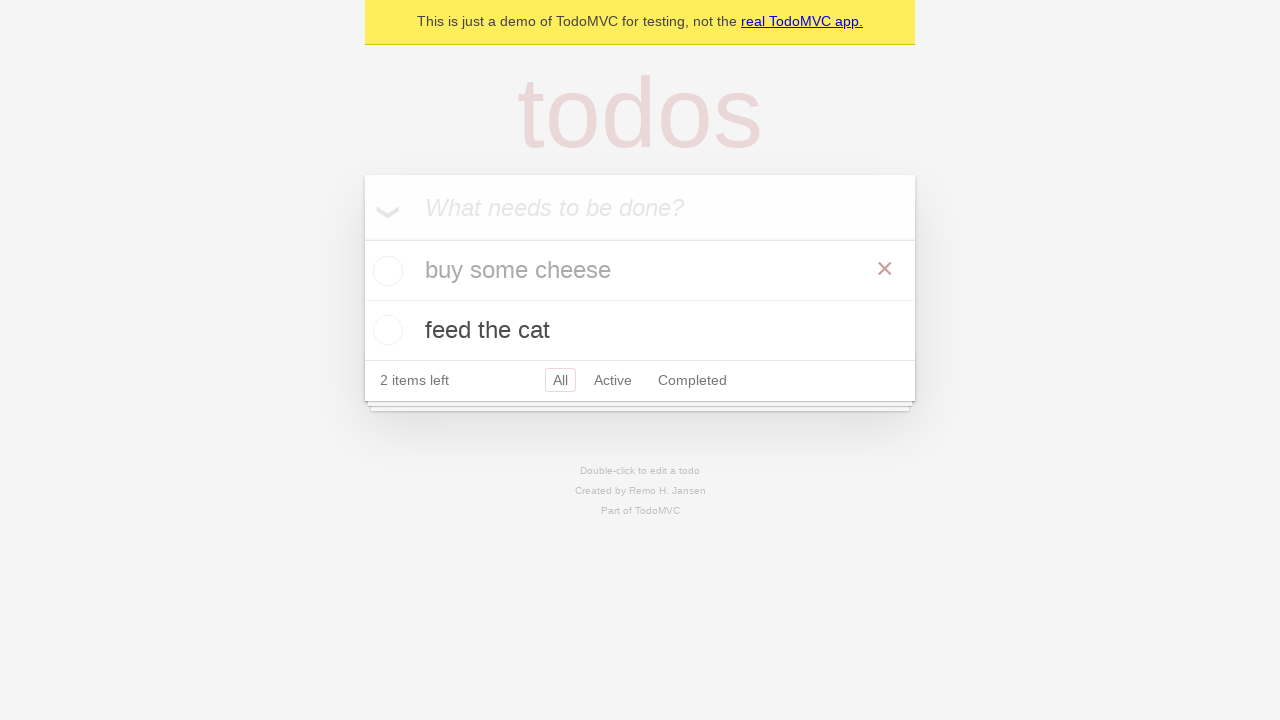

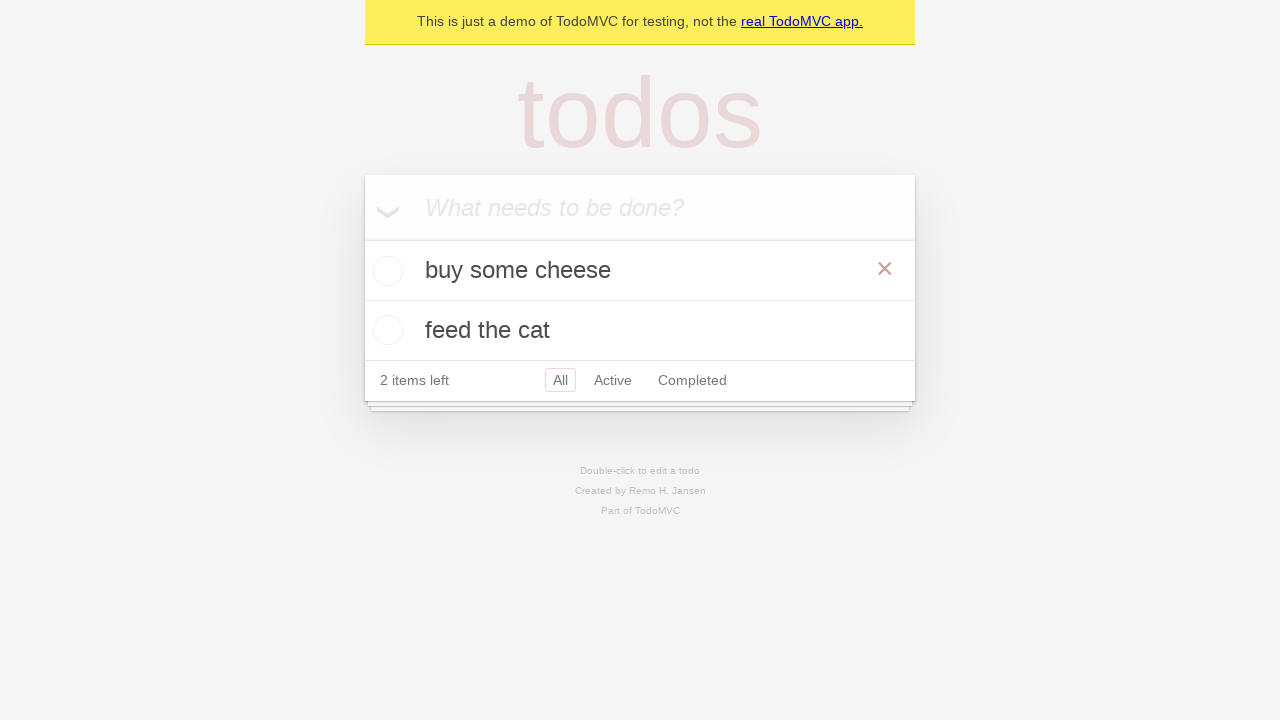